Tests checkbox selection by checking Check 3 and Check 4 options

Starting URL: https://antoniotrindade.com.br/treinoautomacao/elementsweb.html

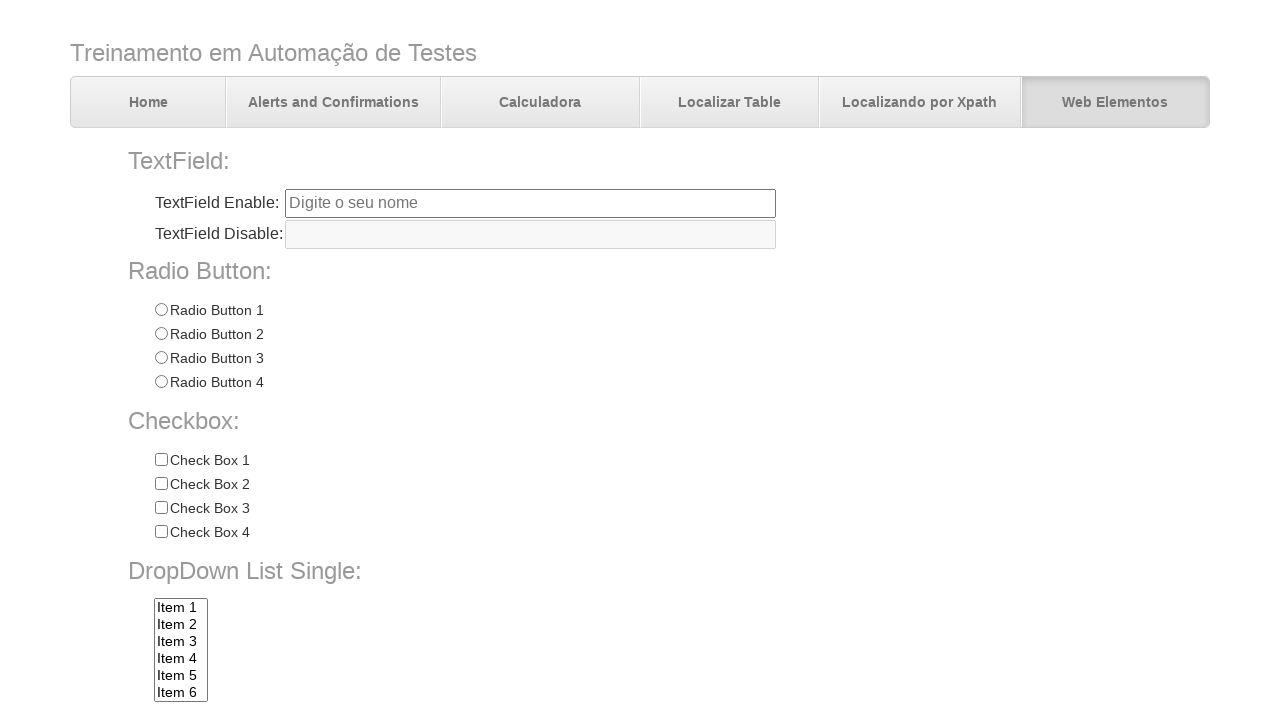

Navigated to elements web page
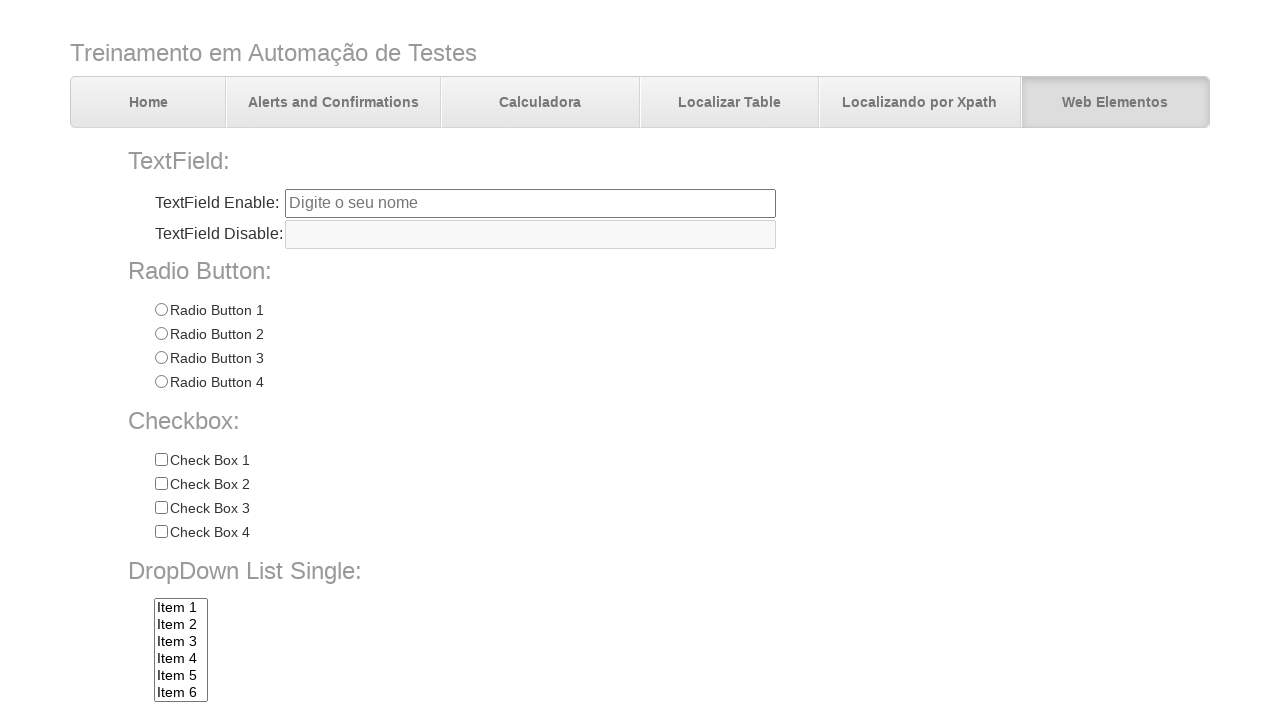

Clicked Check 3 checkbox at (161, 508) on input[name='chkbox'][value='Check 3']
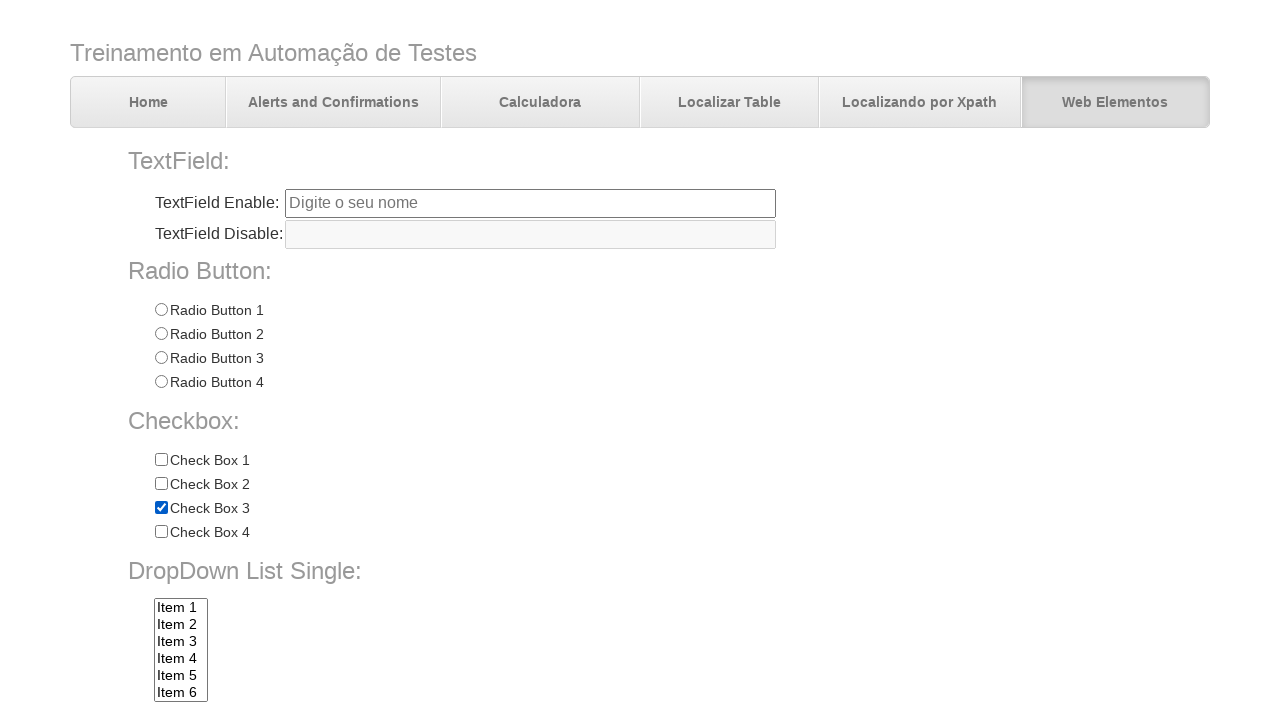

Clicked Check 4 checkbox at (161, 532) on input[name='chkbox'][value='Check 4']
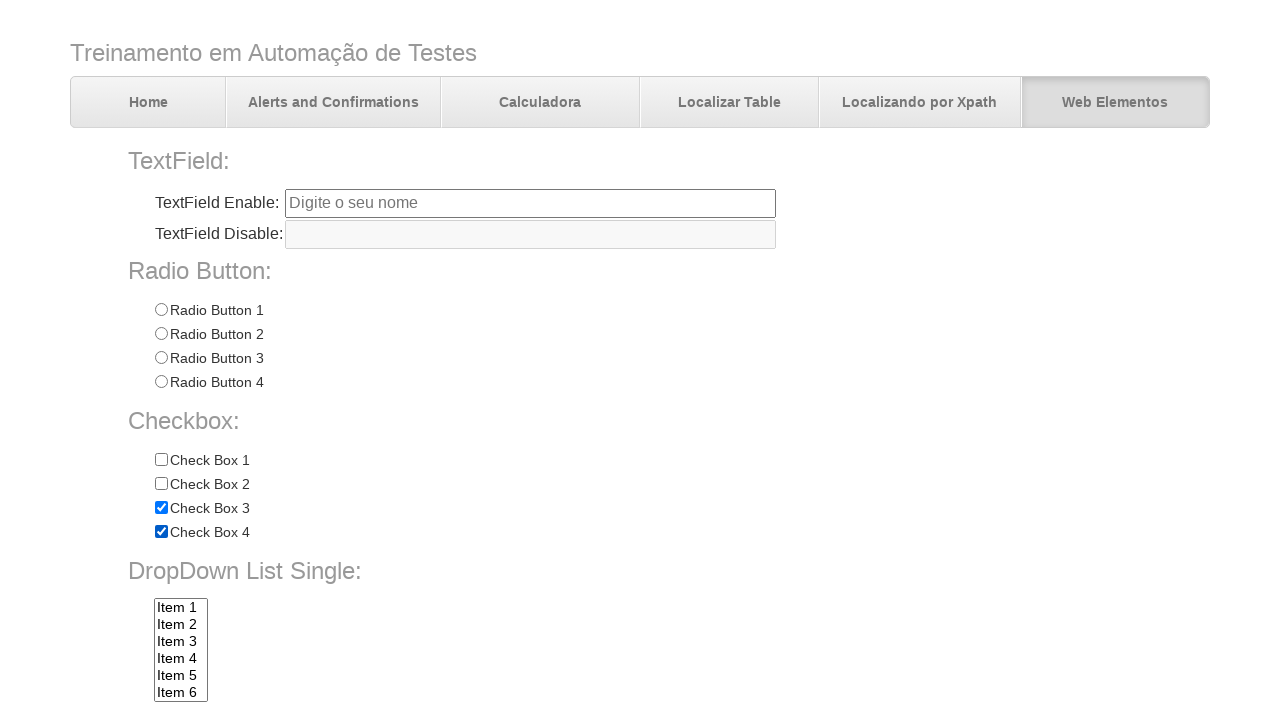

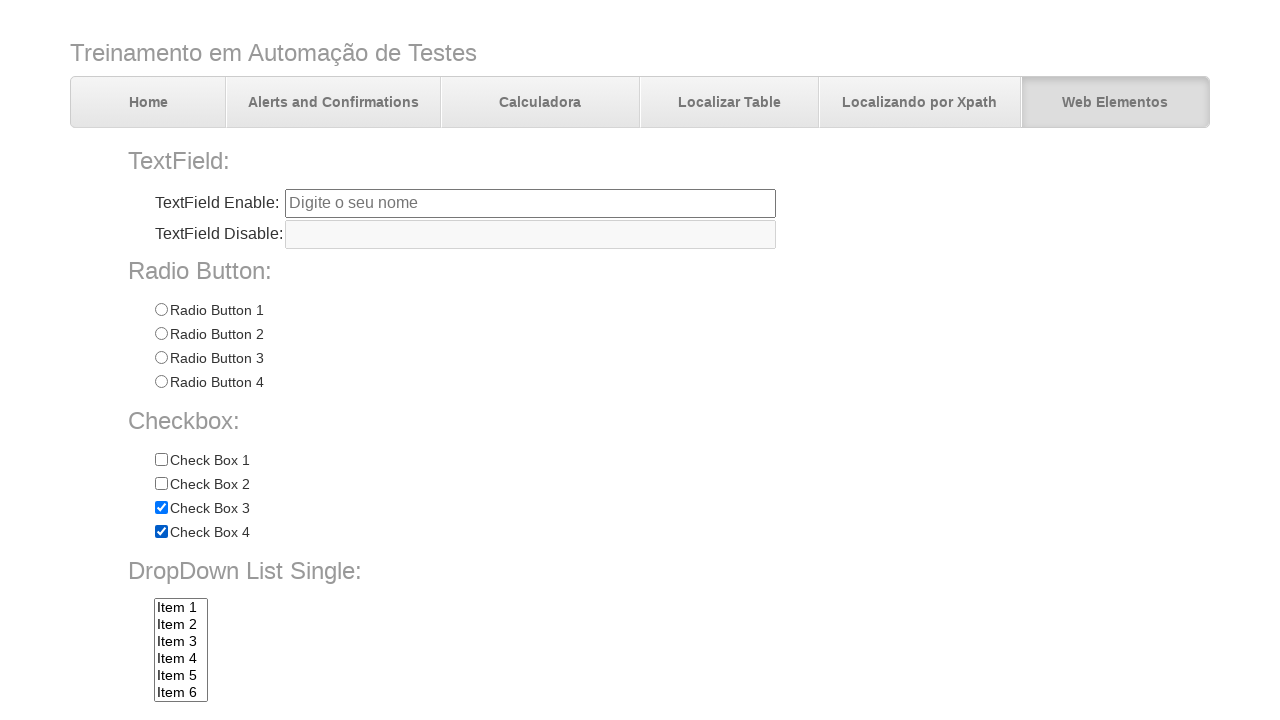